Tests dynamic controls page by verifying checkbox removal functionality and enabling a disabled input field, then confirming the success message appears

Starting URL: http://the-internet.herokuapp.com/dynamic_controls

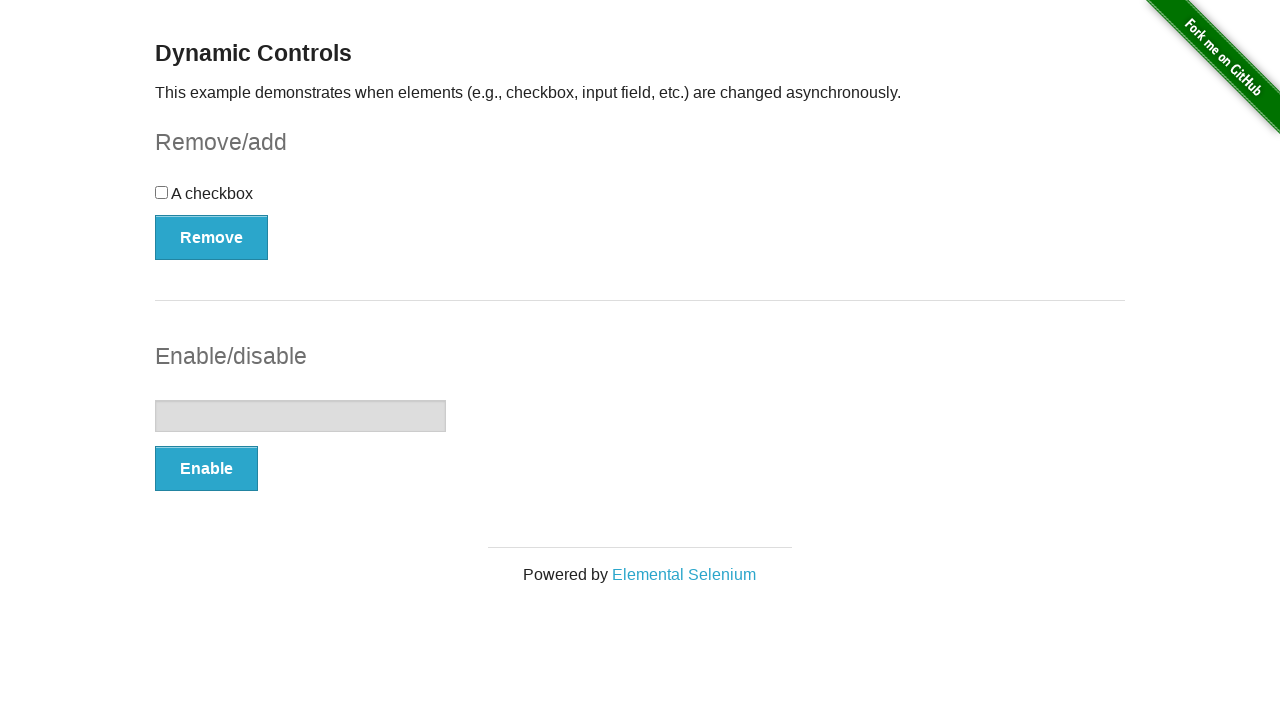

Waited for checkbox to be visible
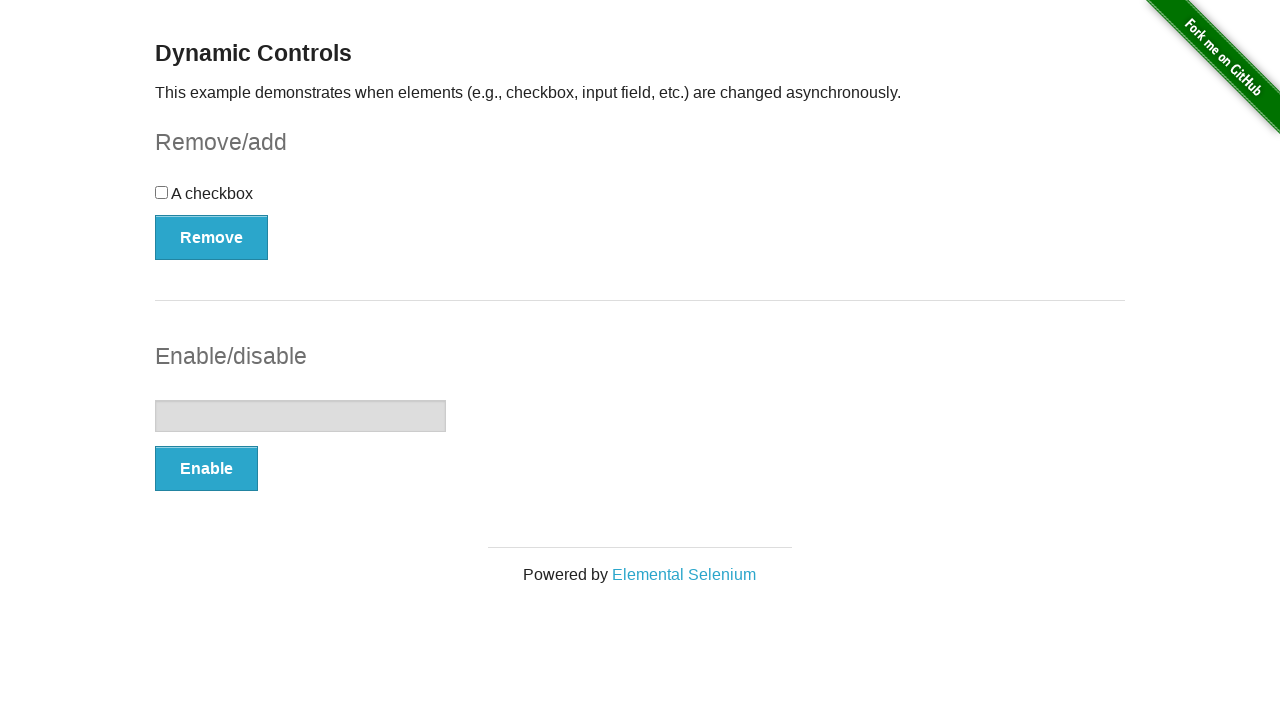

Clicked the Remove button to remove the checkbox at (212, 237) on xpath=//*[@id='checkbox-example']/button
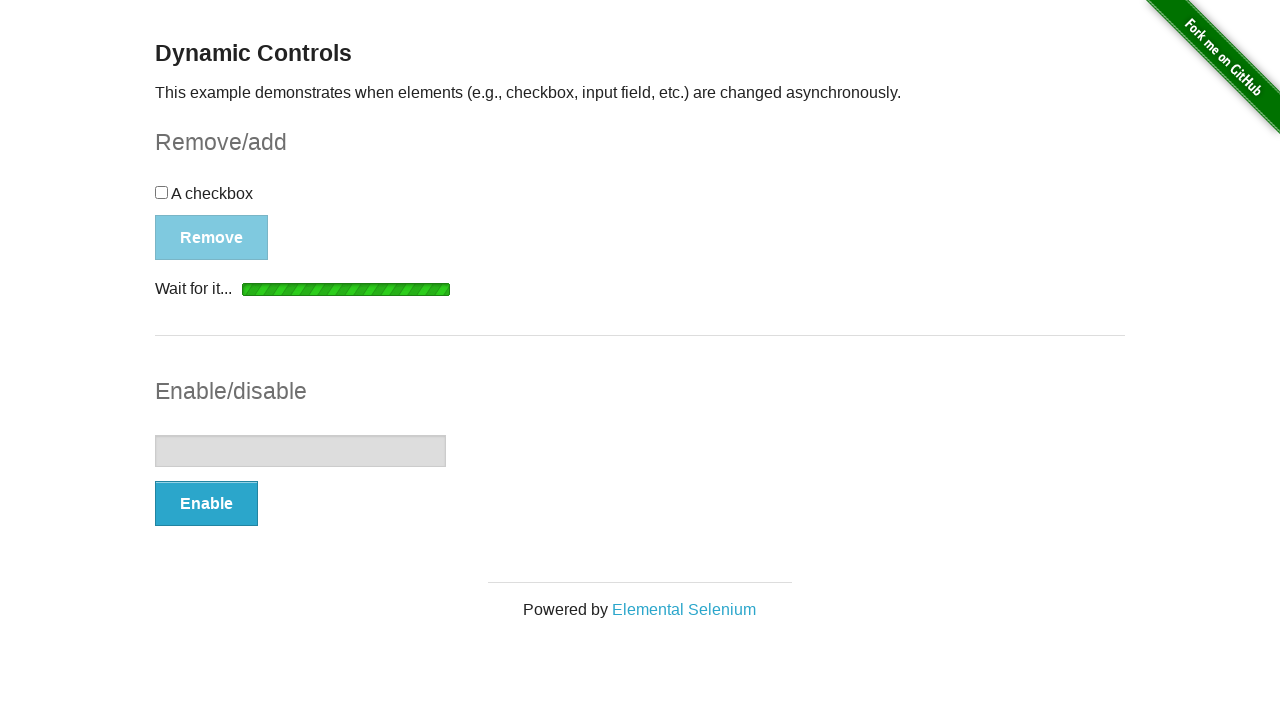

Verified checkbox has been removed and is no longer visible
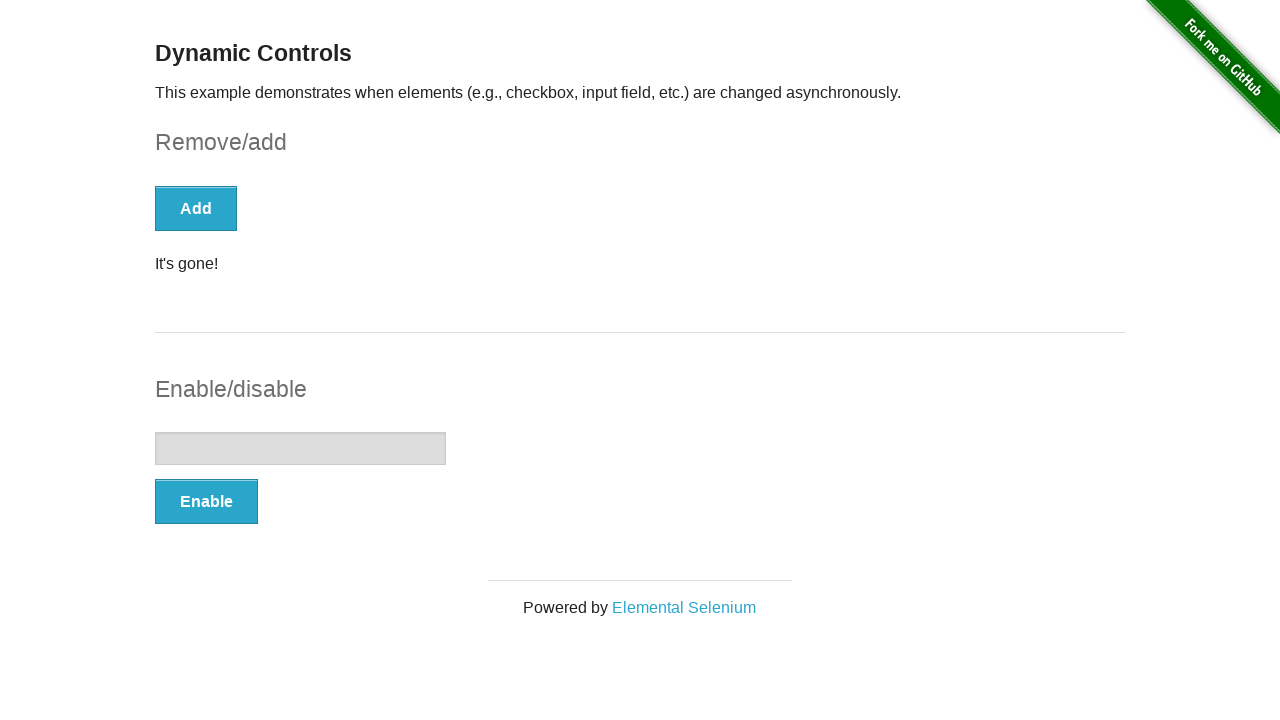

Waited for input field to be visible
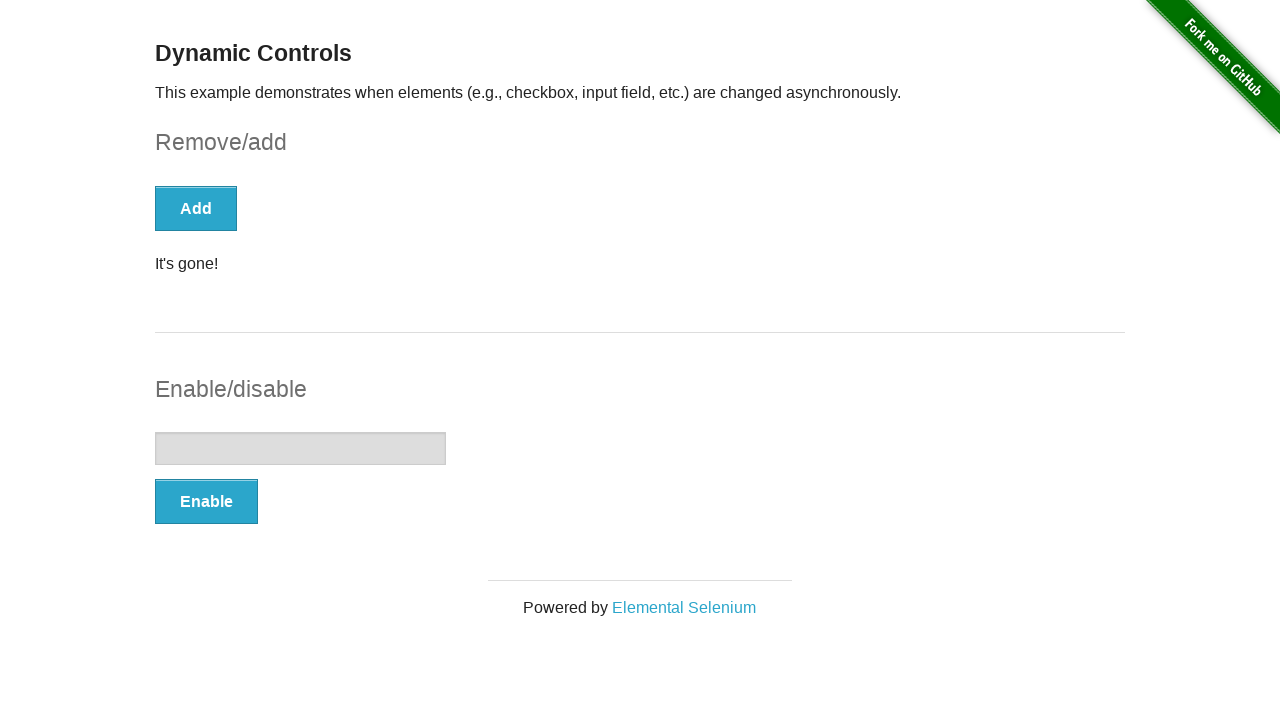

Clicked the Enable button to enable the input field at (206, 501) on xpath=//*[@id='input-example']/button
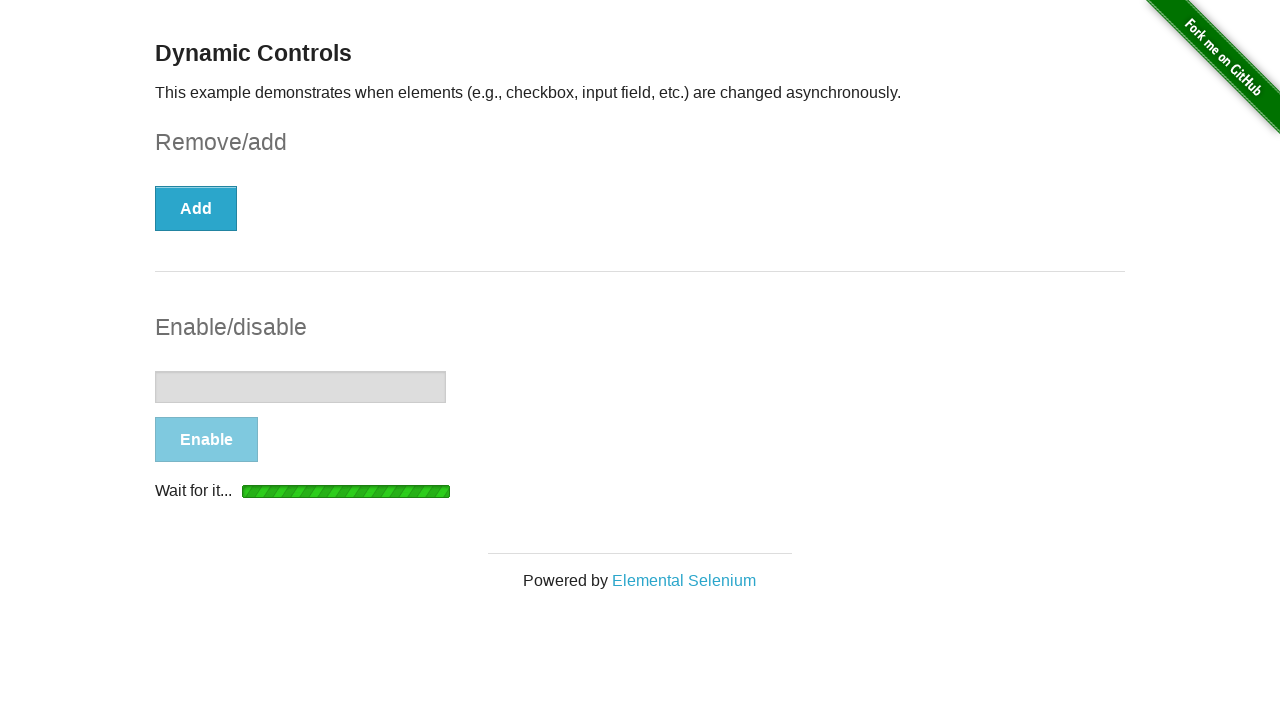

Verified success message appeared after enabling the input field
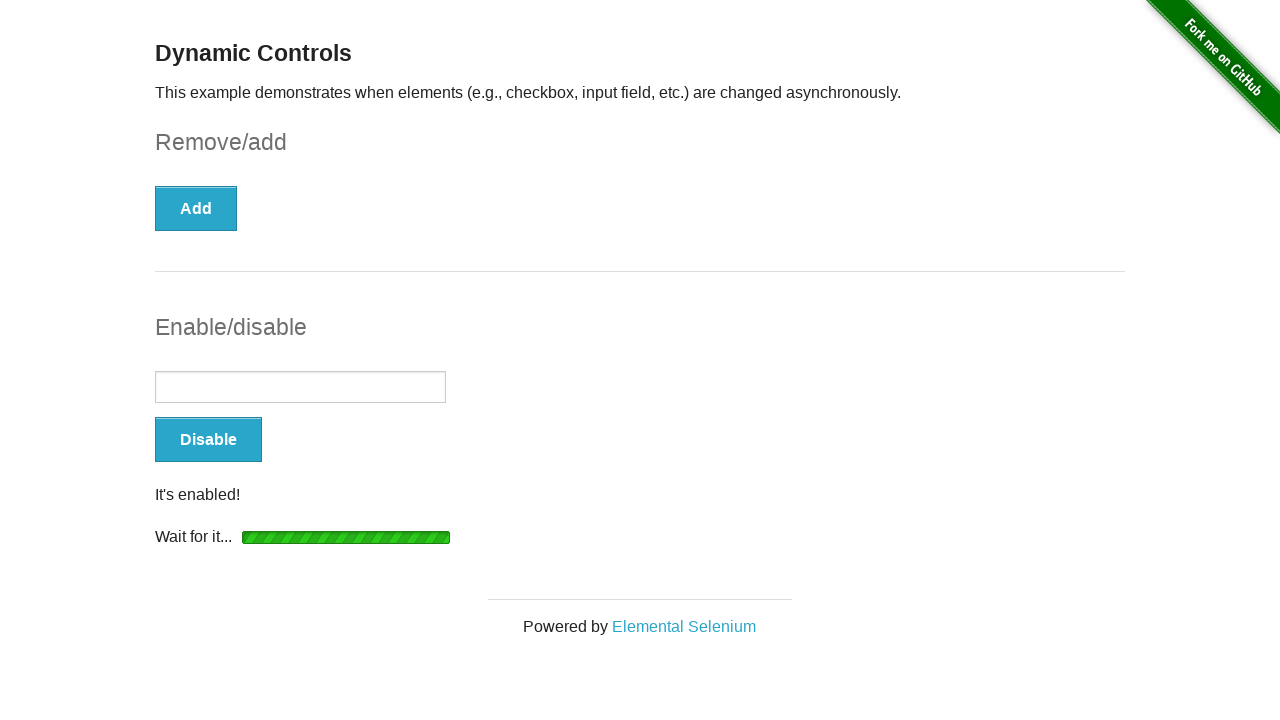

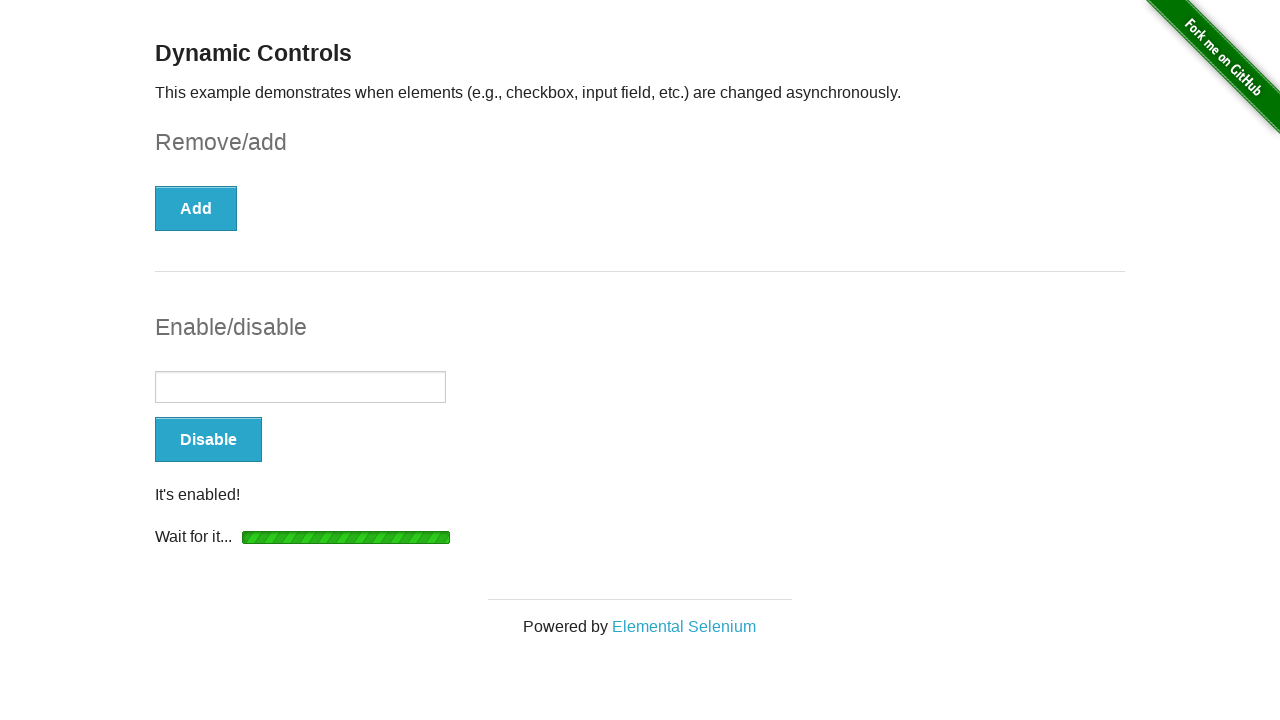